Tests that submitting an email displays a success alert message

Starting URL: https://library-app.firebaseapp.com

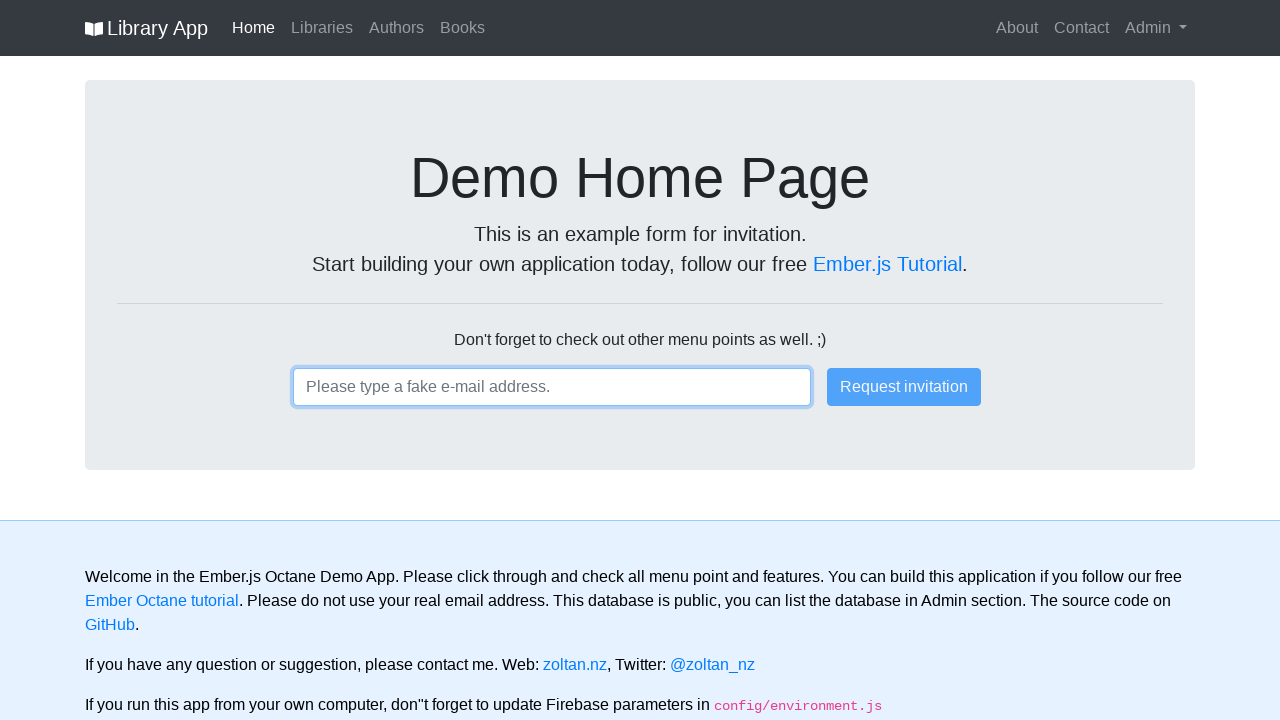

Entered test email 'test1@email.com' in the email input field on input
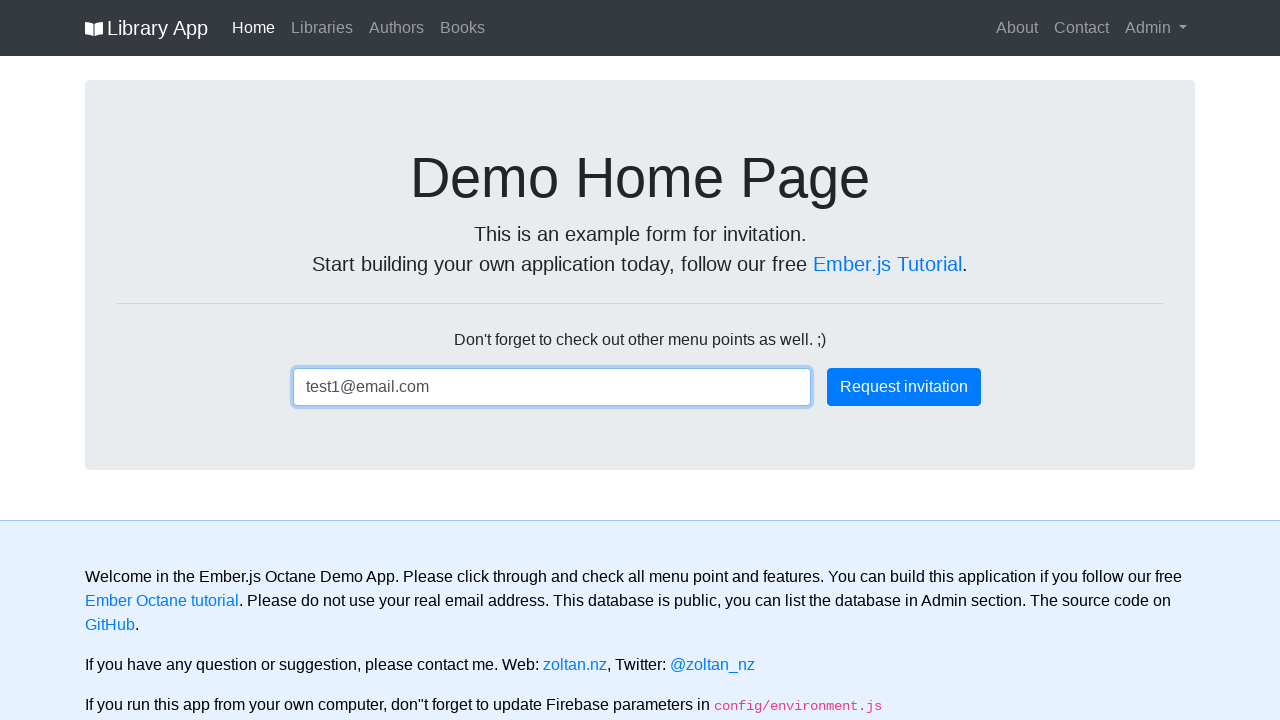

Clicked the submit button at (904, 387) on .btn-primary
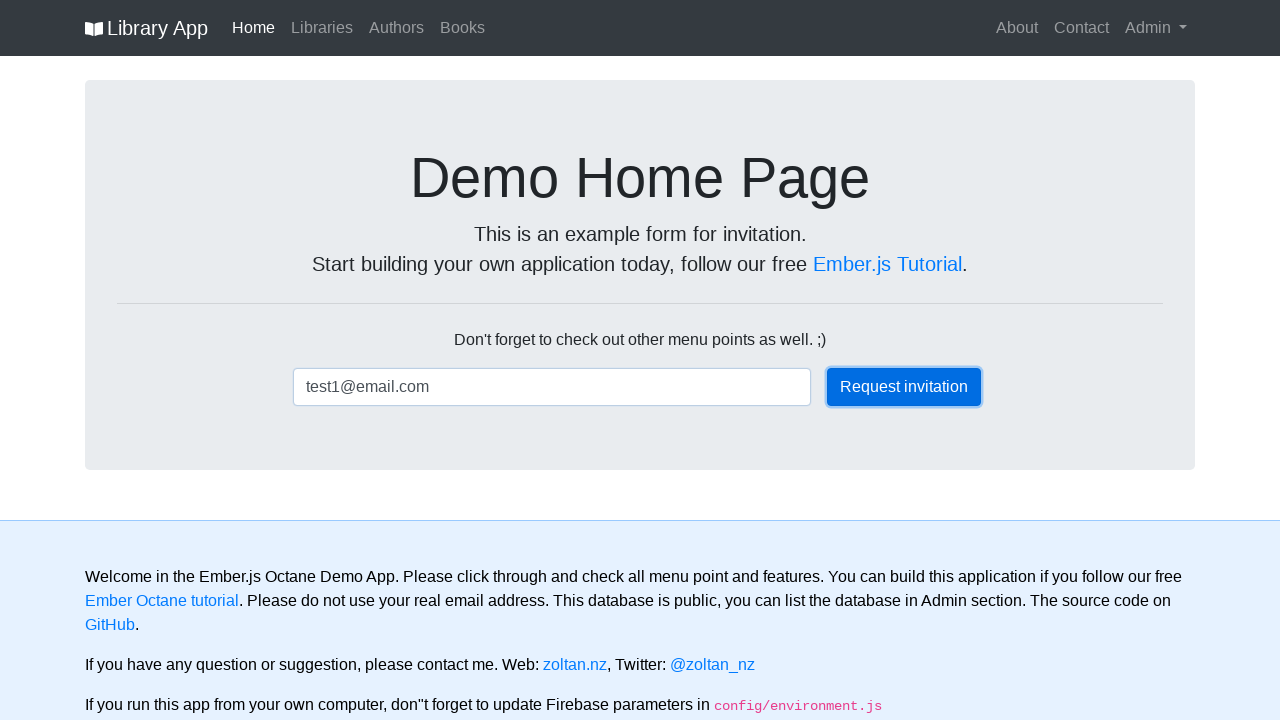

Success alert message appeared confirming email submission
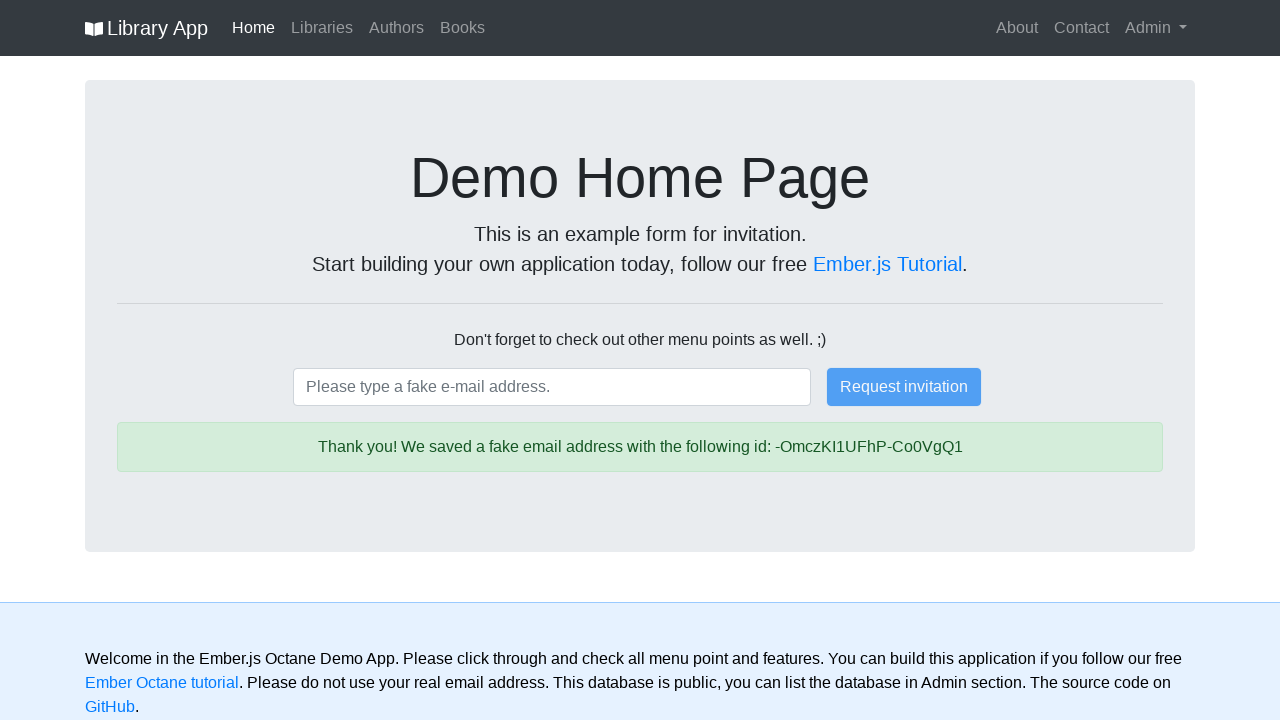

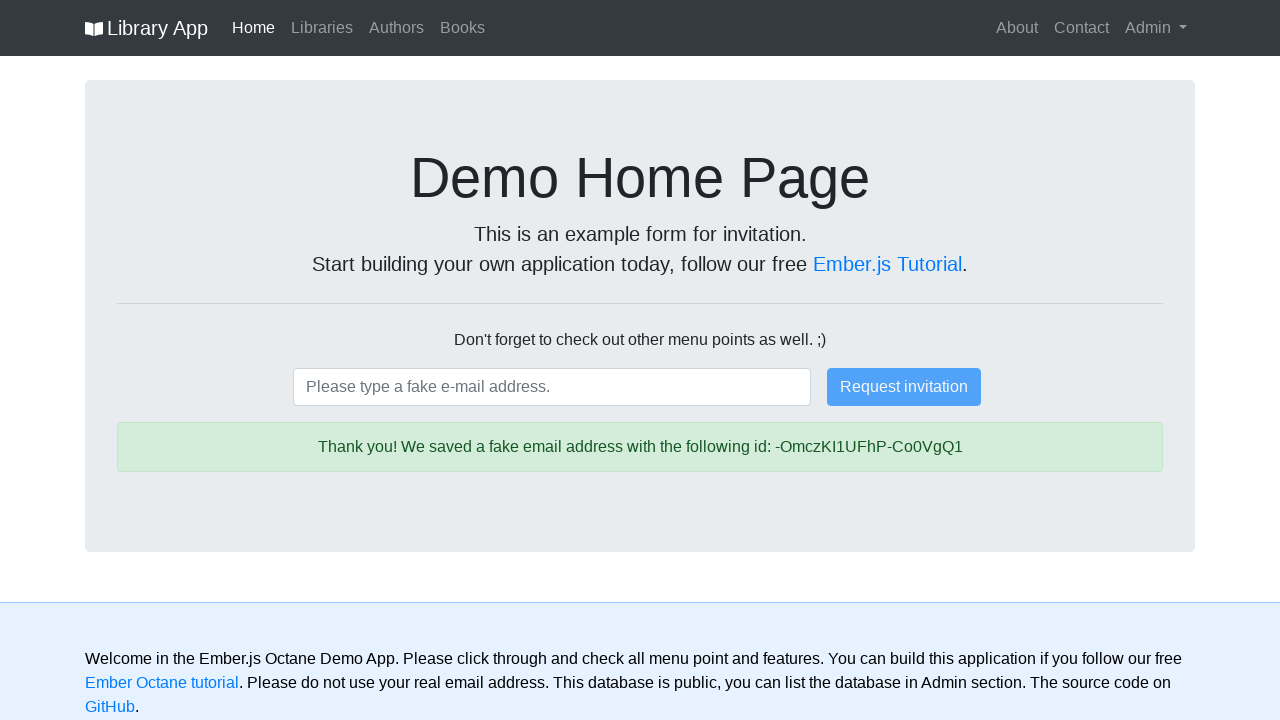